Tests JavaScript alert handling by clicking a button that triggers a JS alert, accepting it, and verifying the result message

Starting URL: https://automationfc.github.io/basic-form/index.html

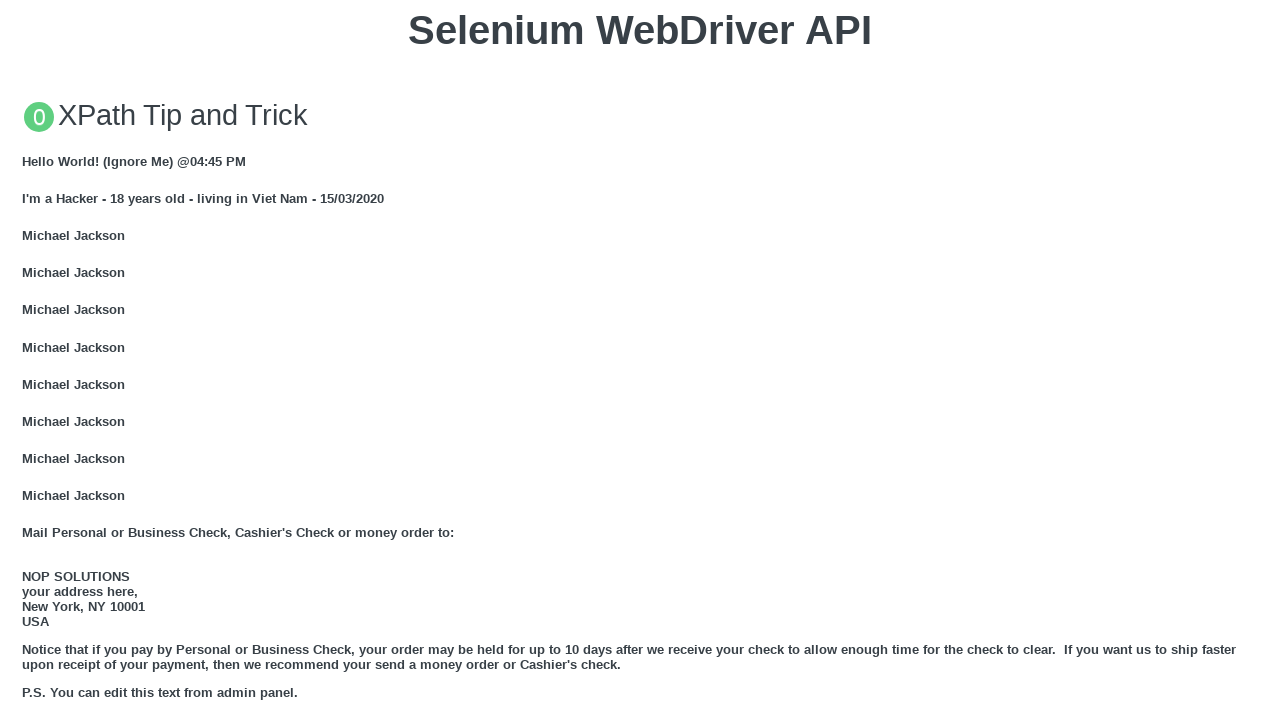

Clicked button to trigger JavaScript alert at (640, 360) on xpath=//button[text()='Click for JS Alert']
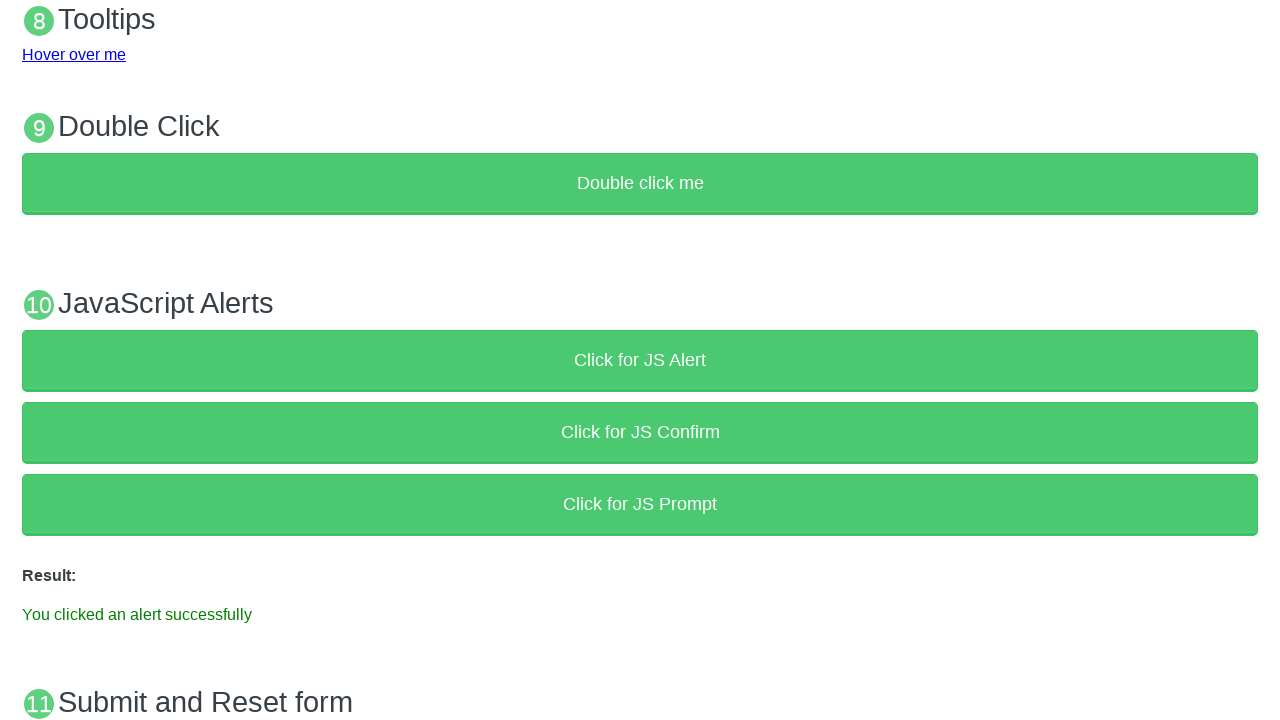

Set up dialog handler to accept alerts
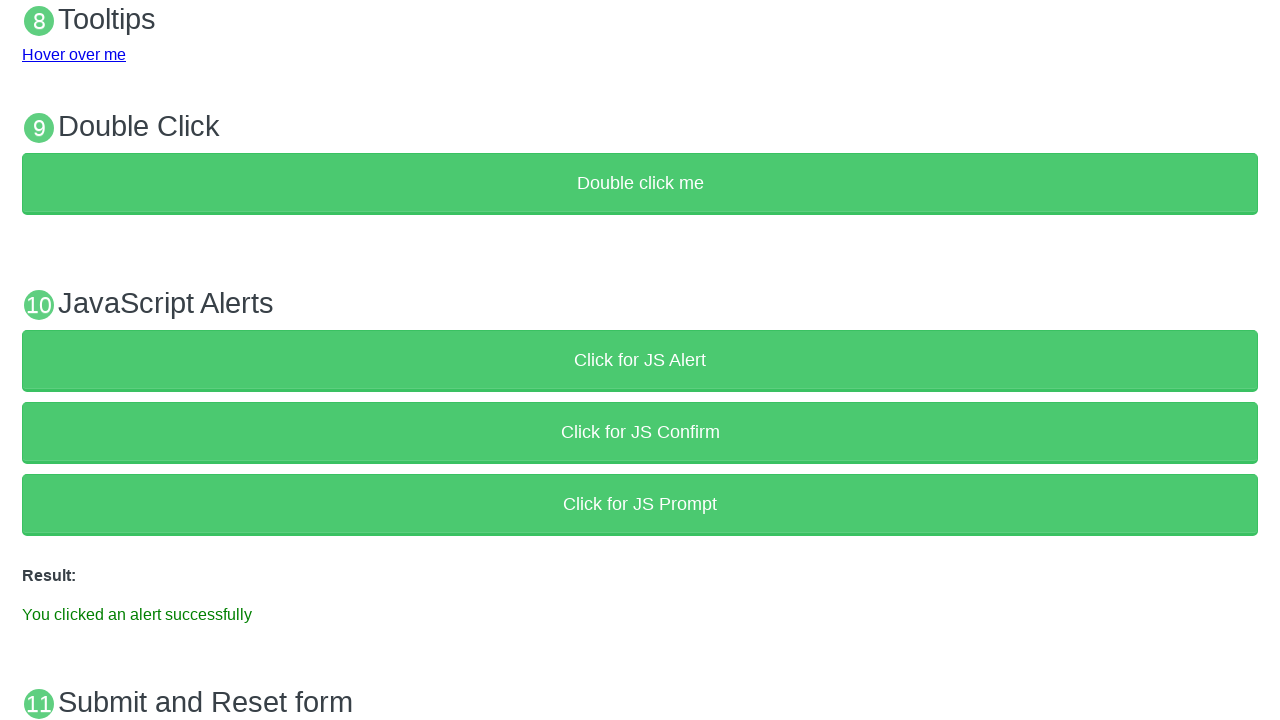

Result message appeared after accepting alert
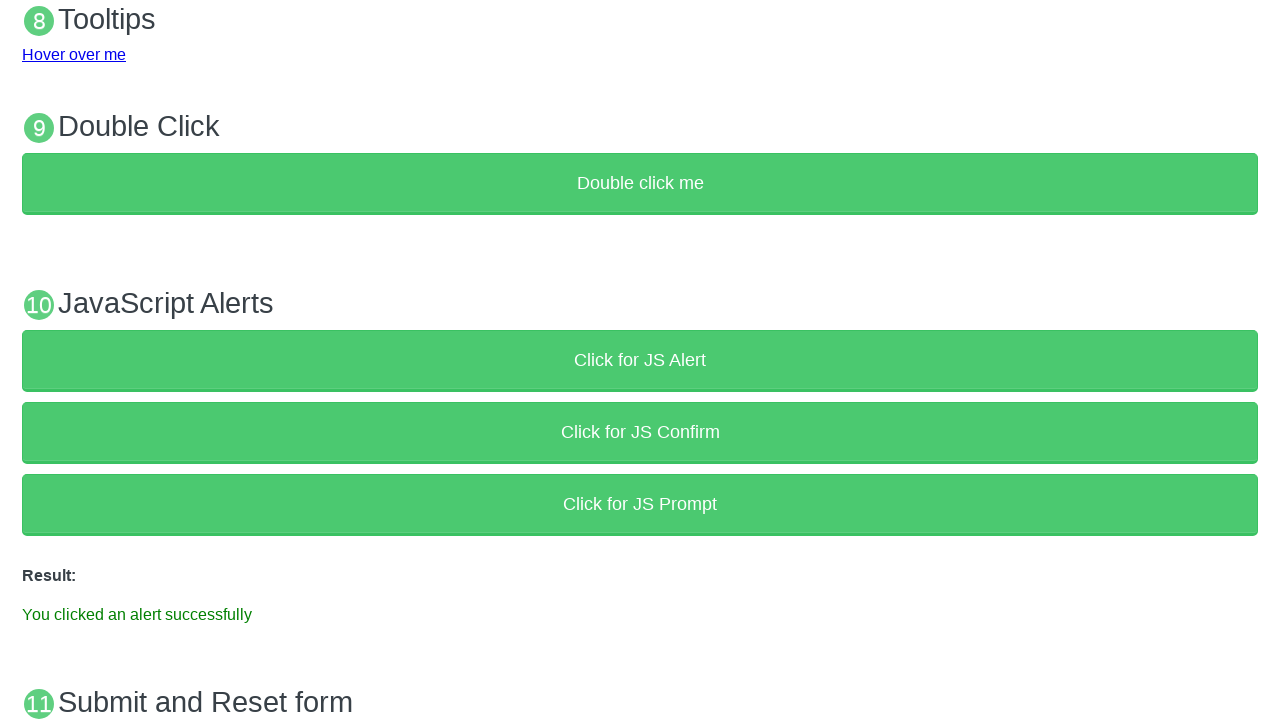

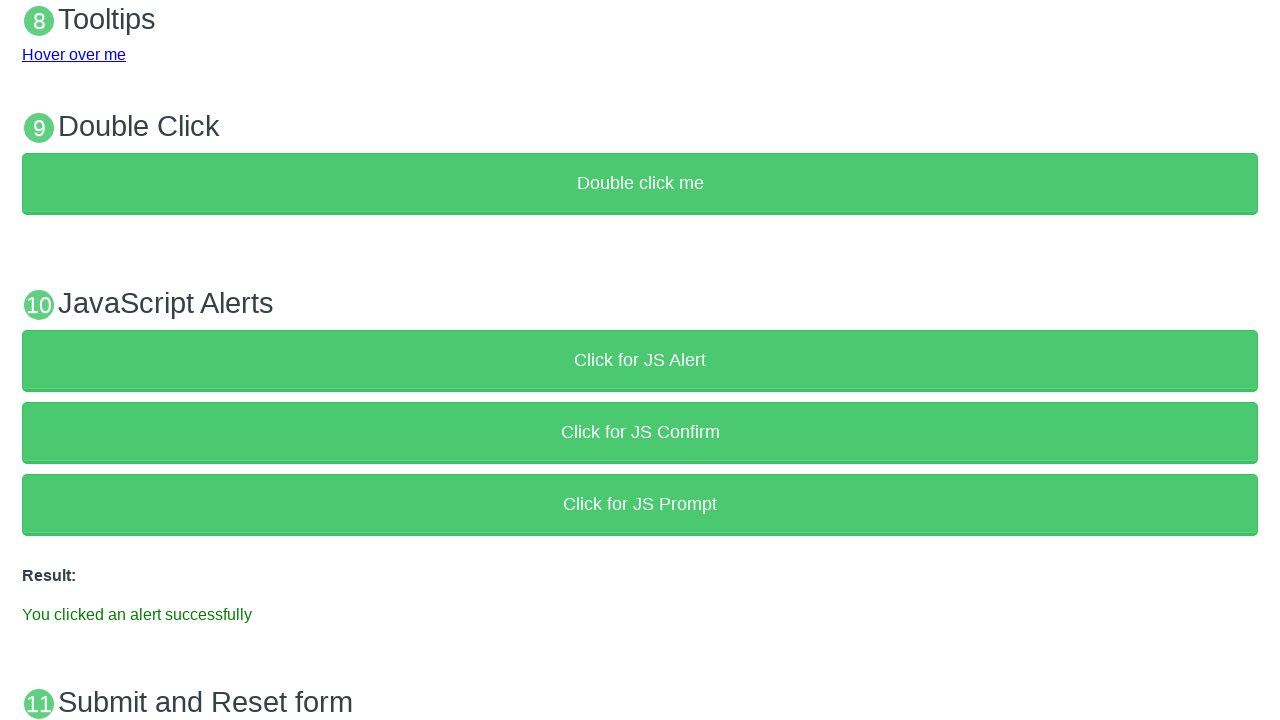